Tests the jQuery UI slider functionality by switching to an iframe and dragging the slider handle horizontally

Starting URL: https://jqueryui.com/slider/

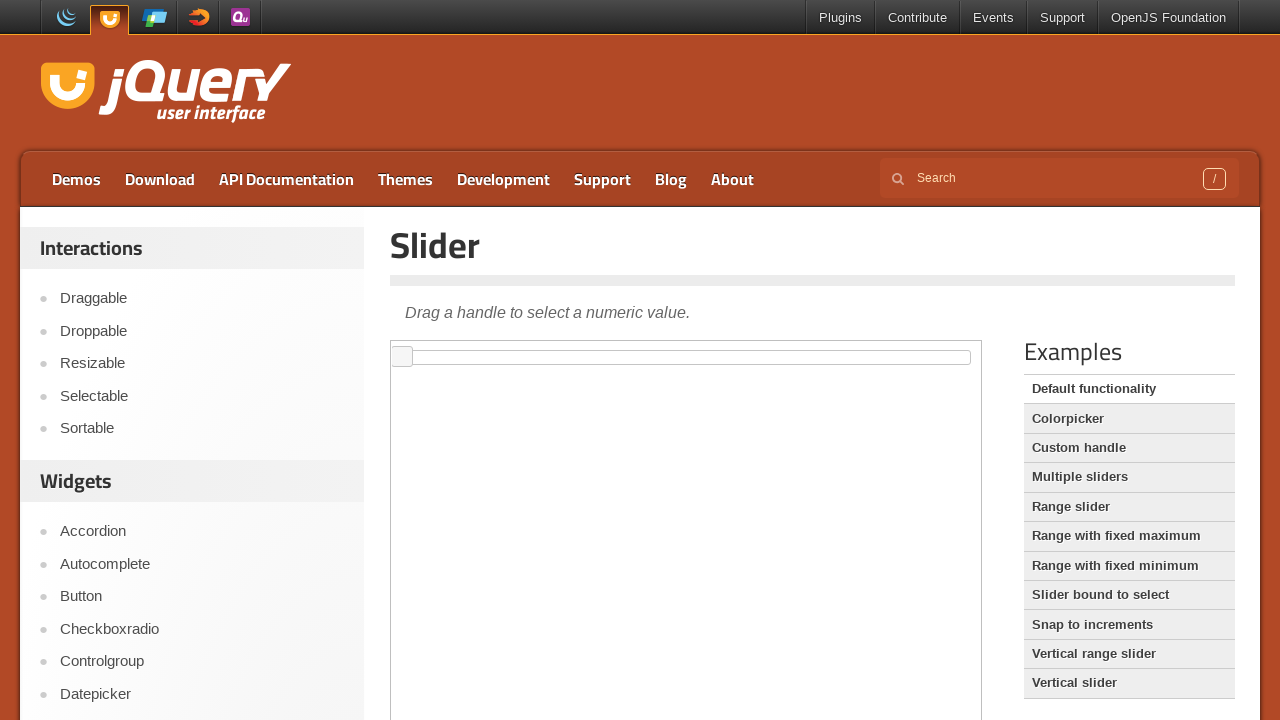

Located iframe containing jQuery UI slider demo
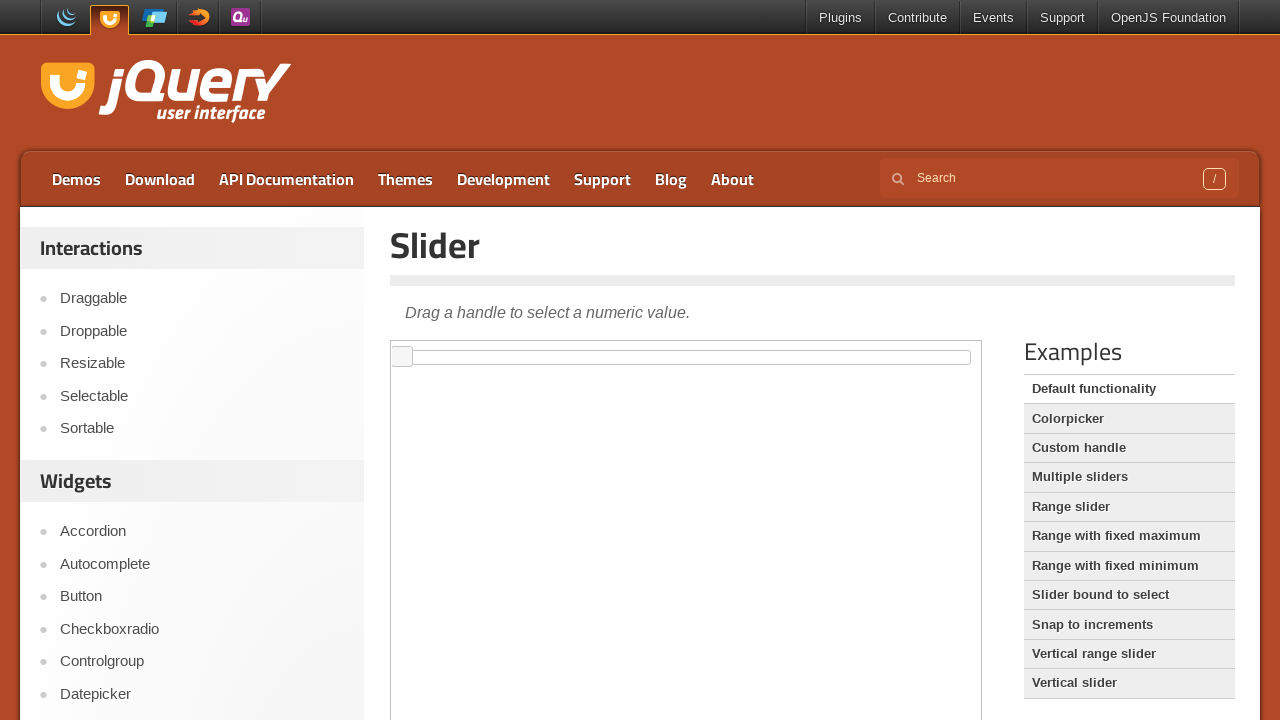

Located slider handle element within iframe
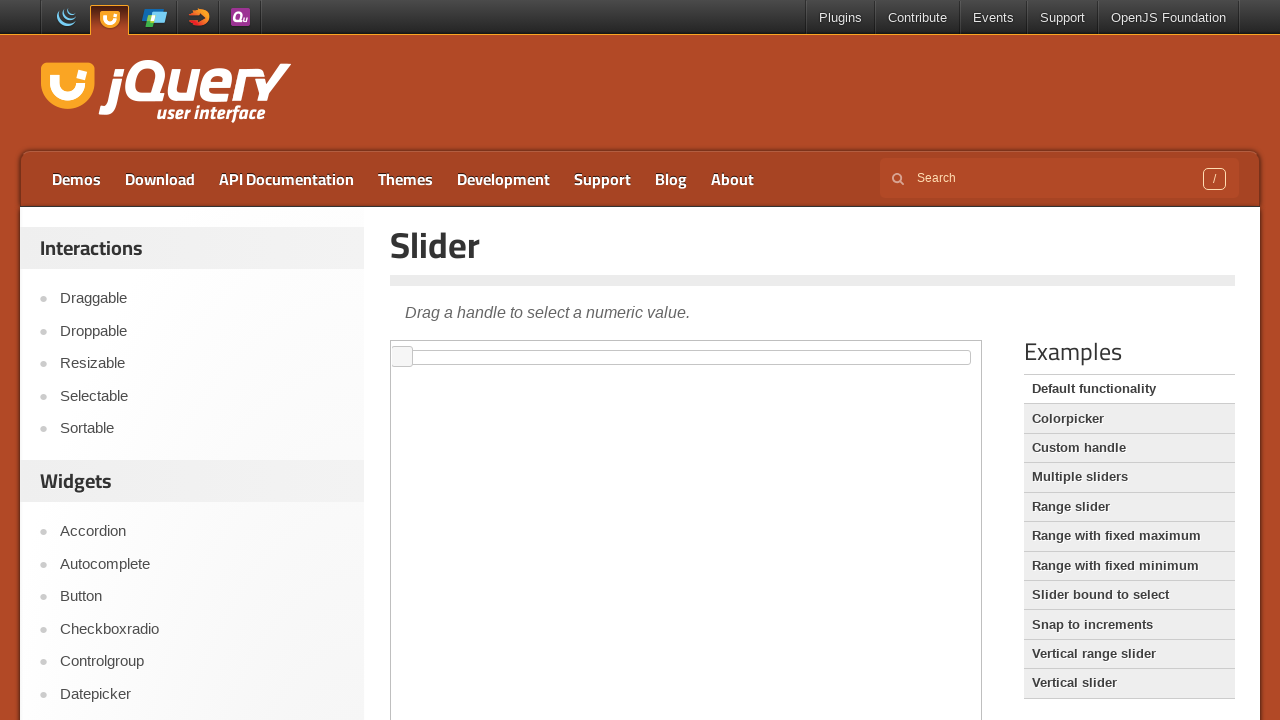

Dragged slider handle 50 pixels to the right at (451, 351)
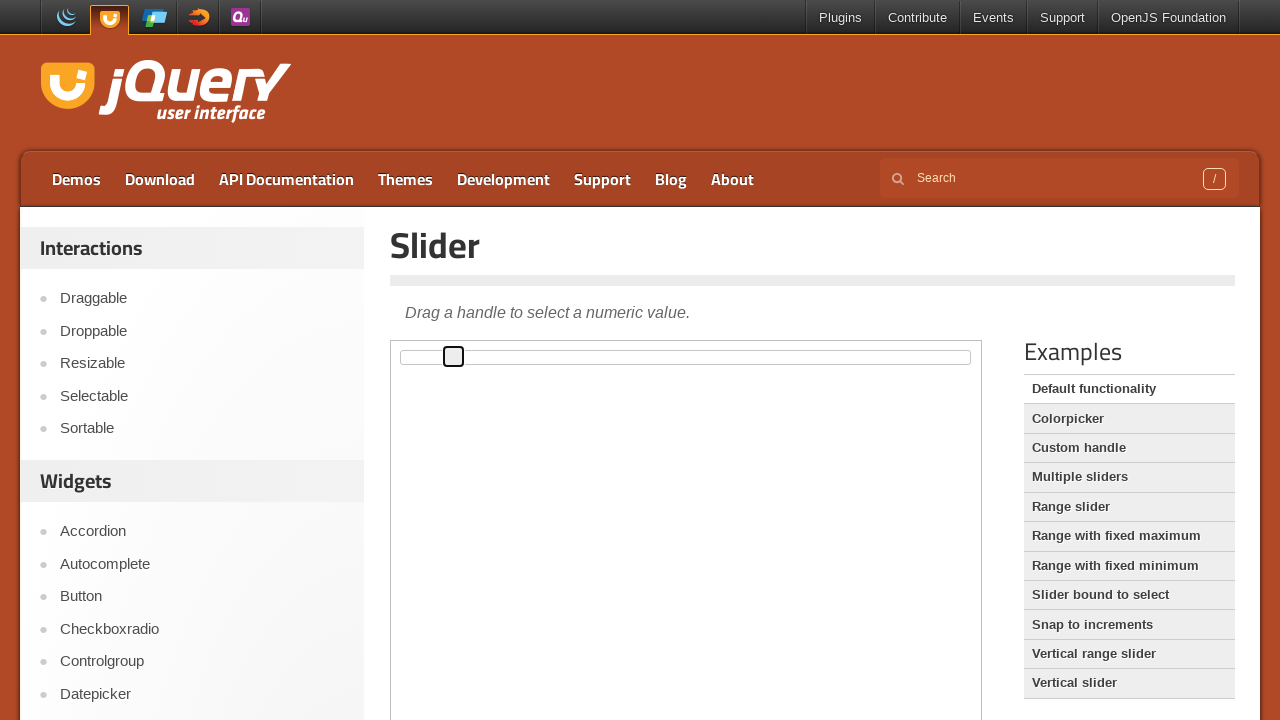

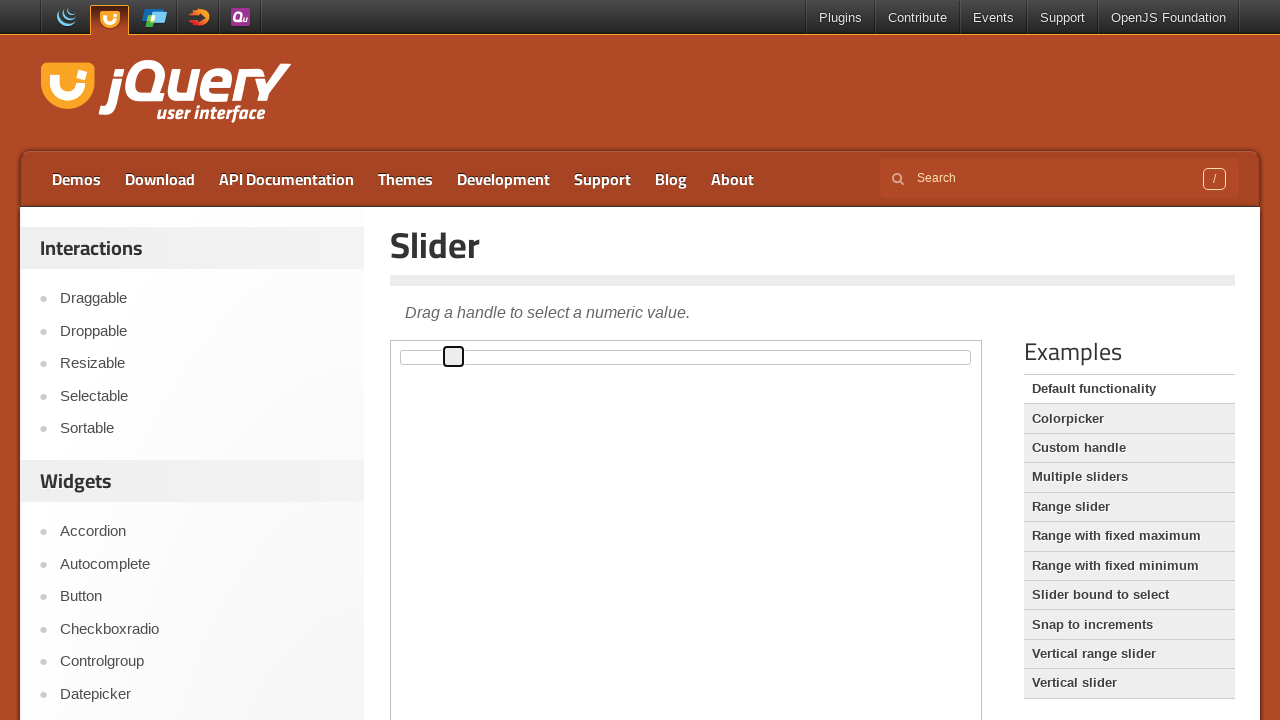